Tests registration form validation by entering credentials with both strong and weak passwords, and verifying the alert messages displayed for each case

Starting URL: http://automationbykrishna.com

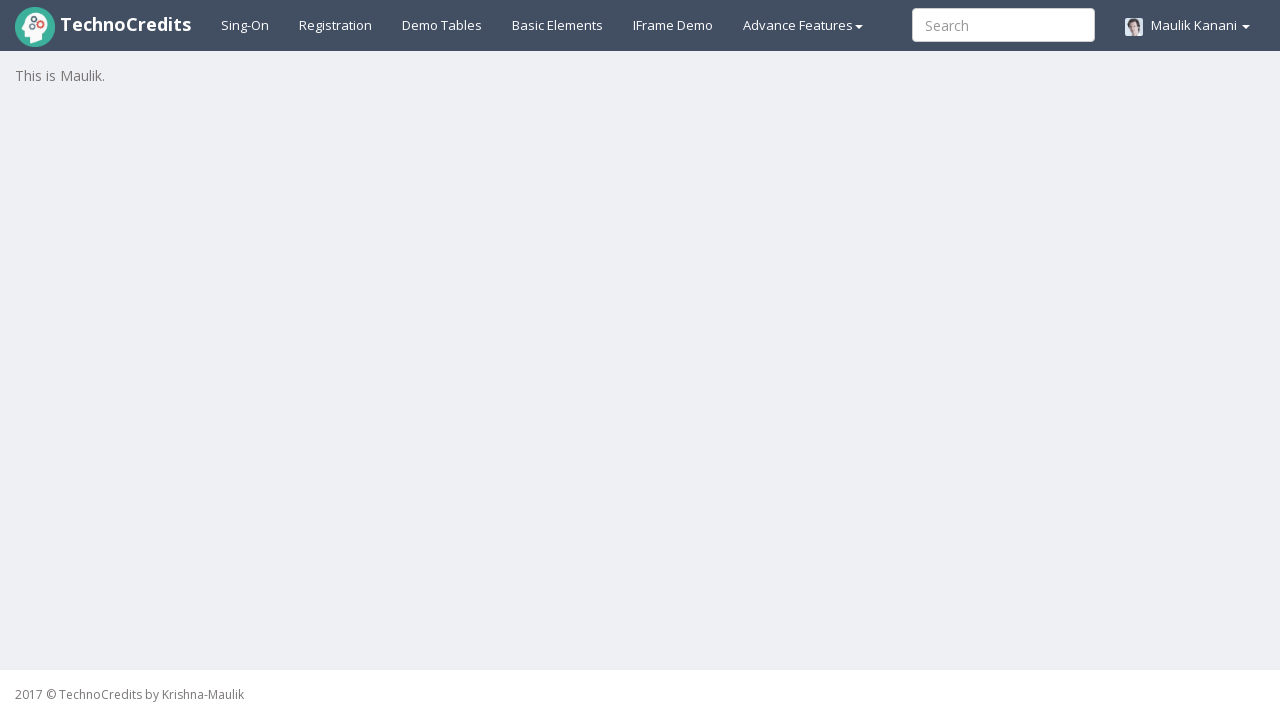

Clicked on Registration link at (336, 25) on #registration2
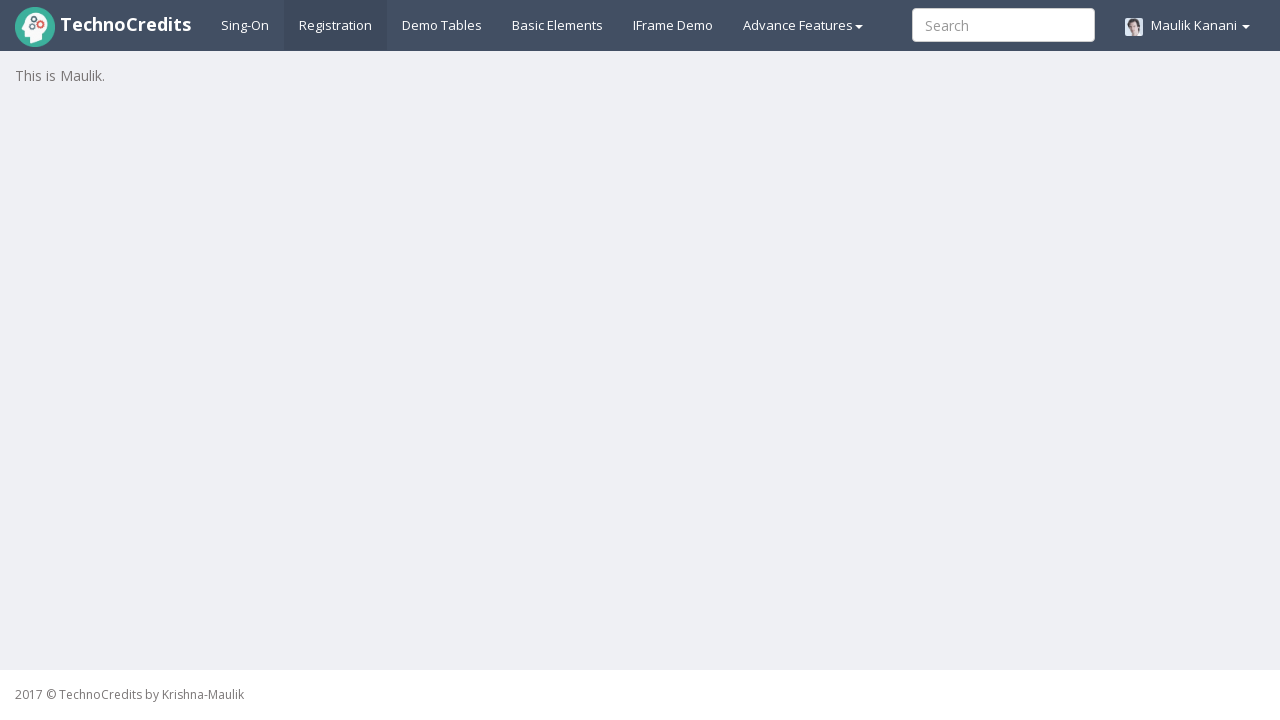

Registration form loaded and username field is visible
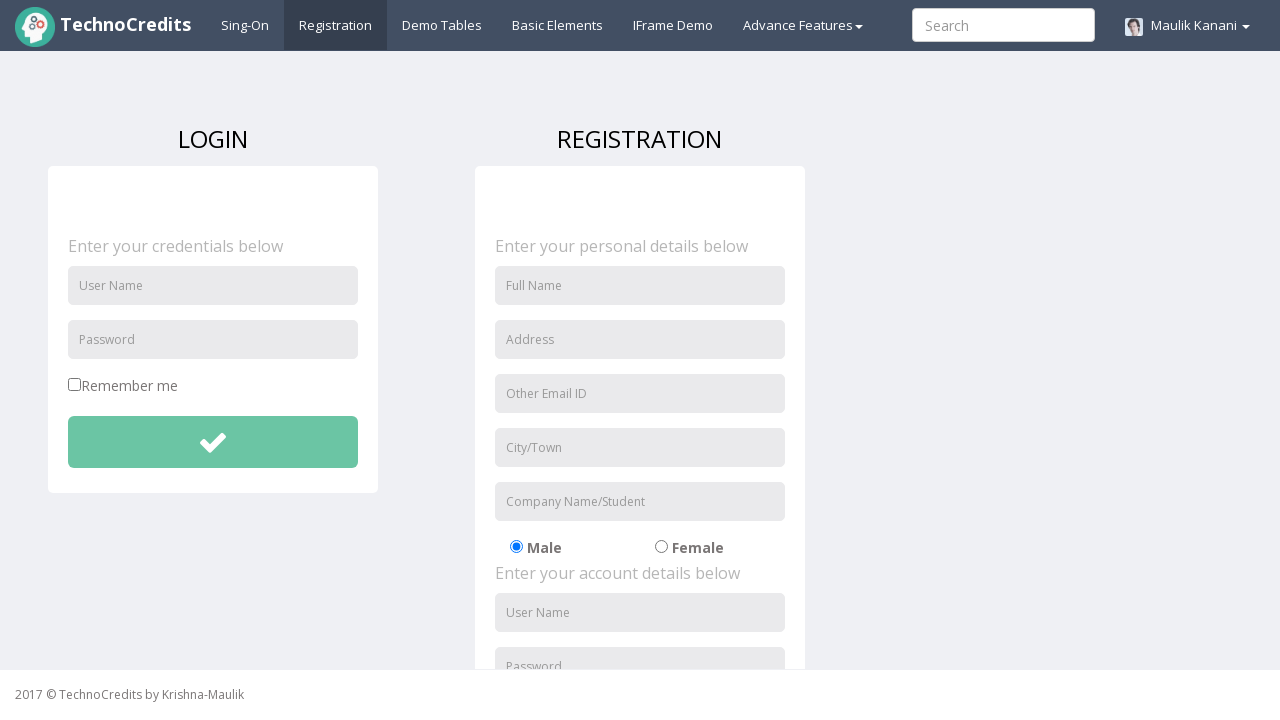

Cleared username field on #unameSignin
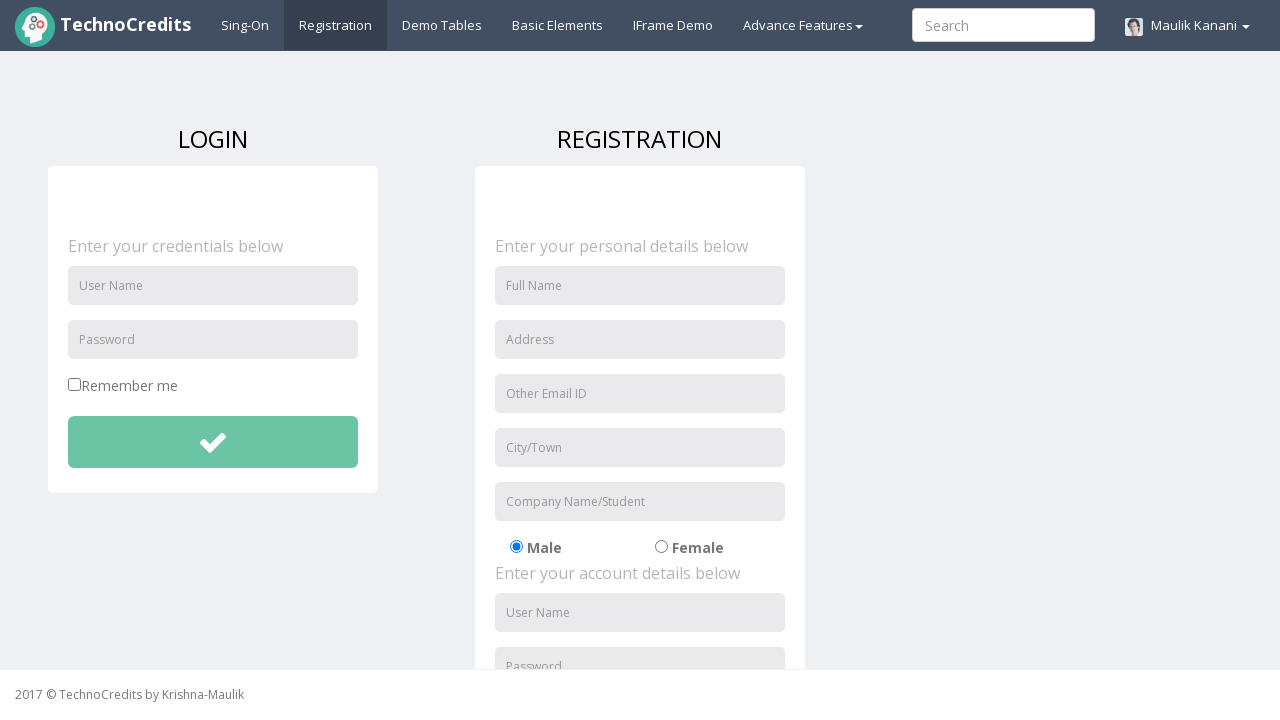

Entered username 'maulik' on #unameSignin
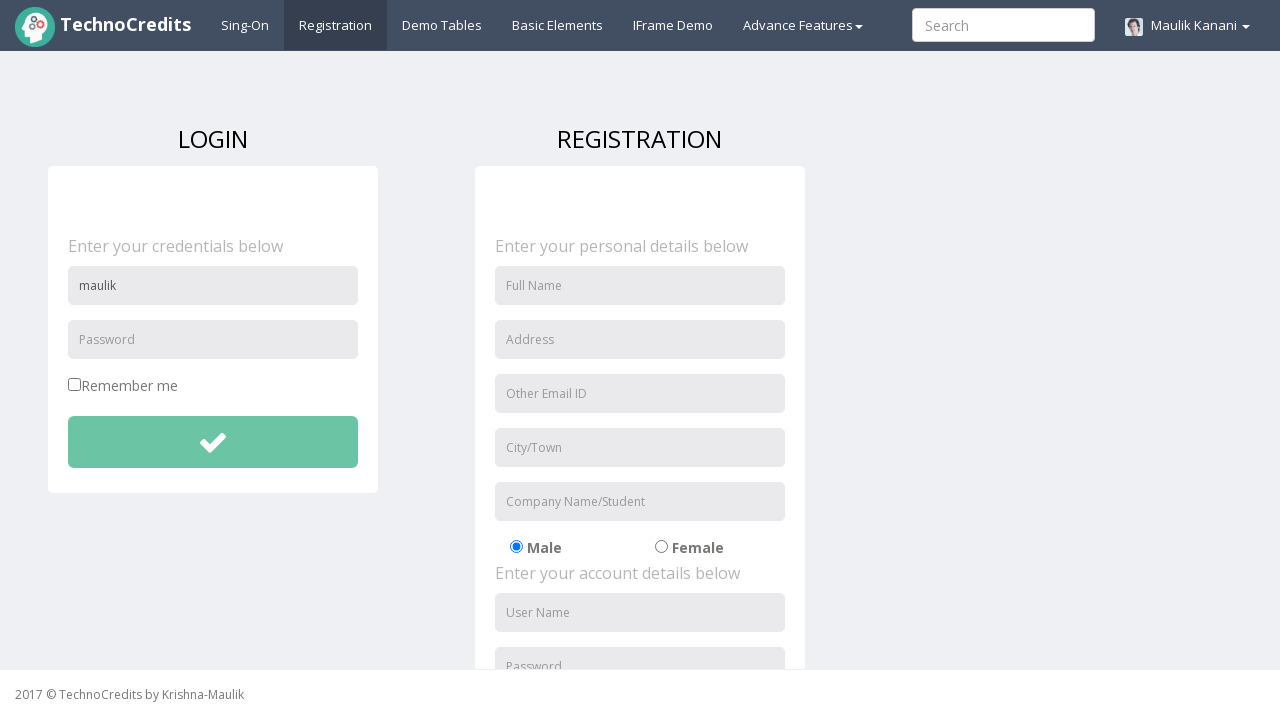

Cleared password field on #pwdSignin
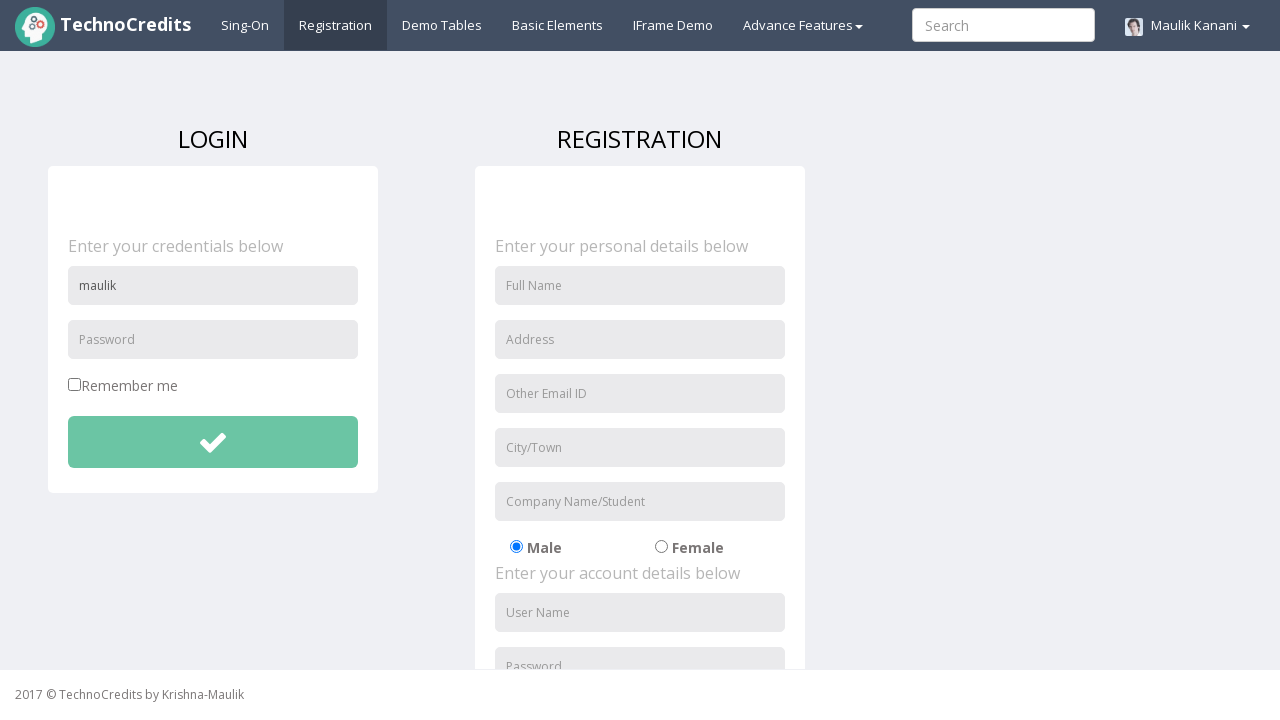

Entered strong password 'maulik123' on #pwdSignin
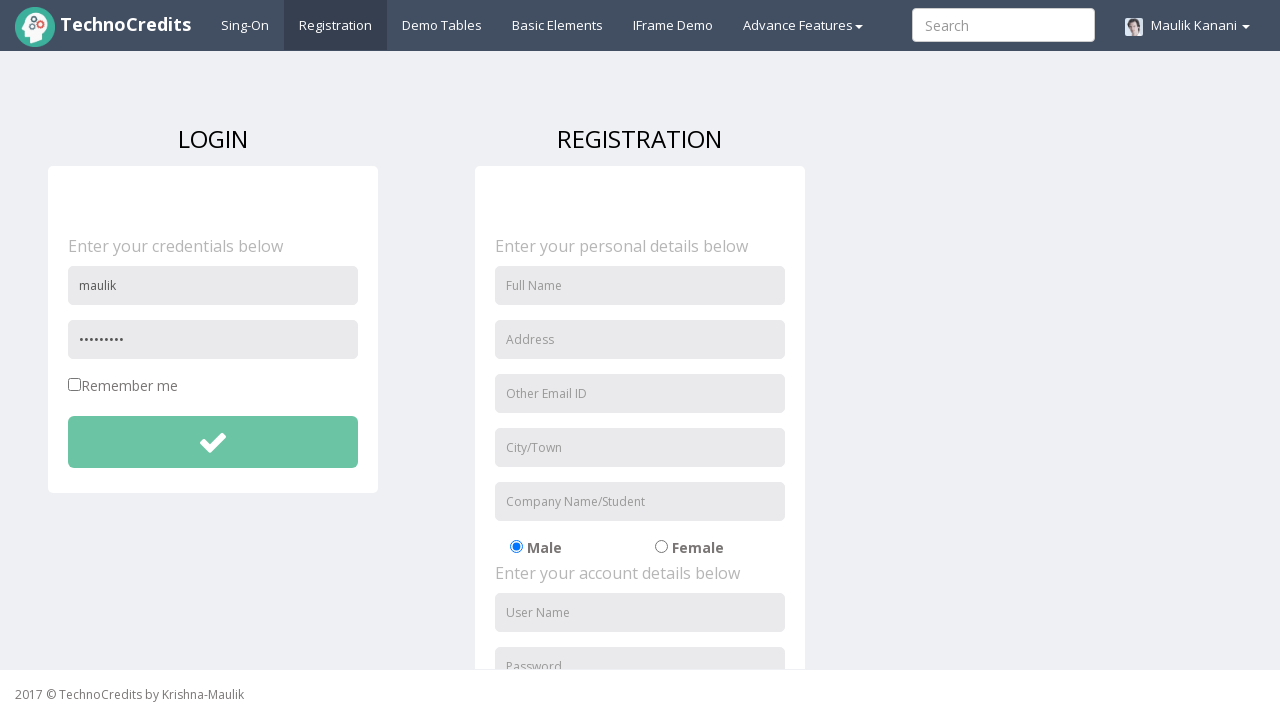

Clicked submit button with strong password at (213, 442) on #btnsubmitdetails
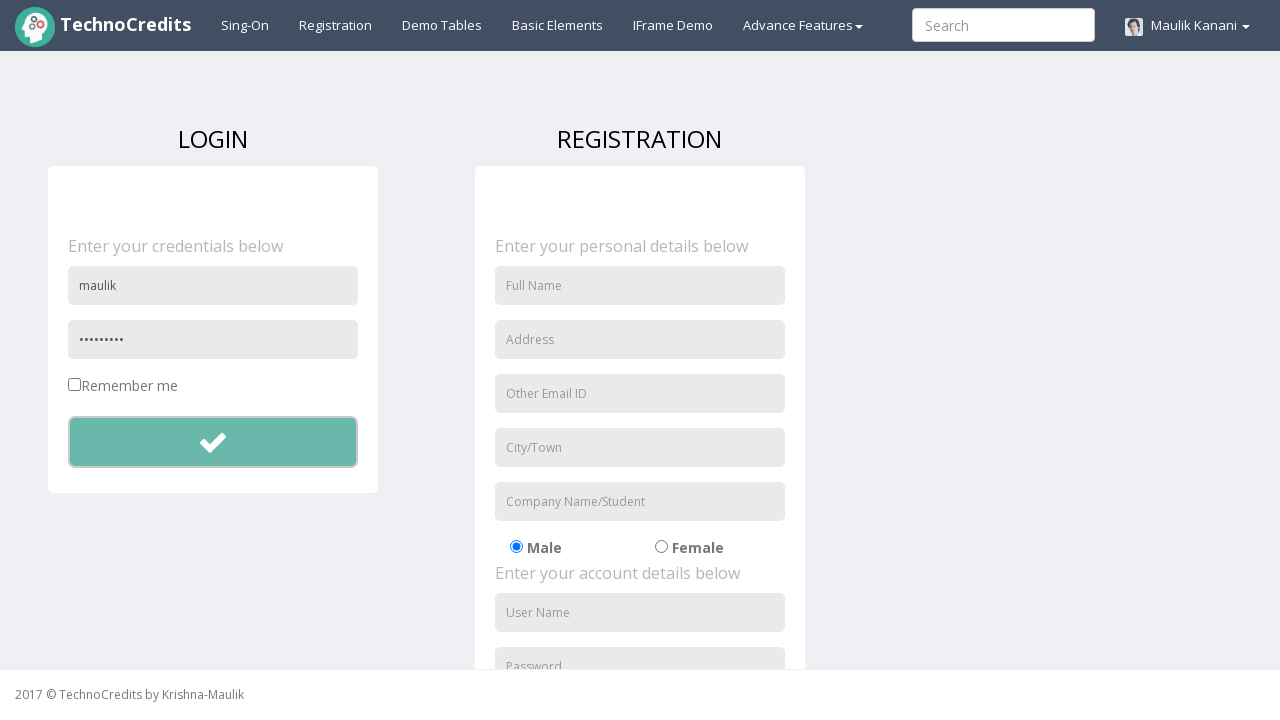

Accepted alert message for strong password validation
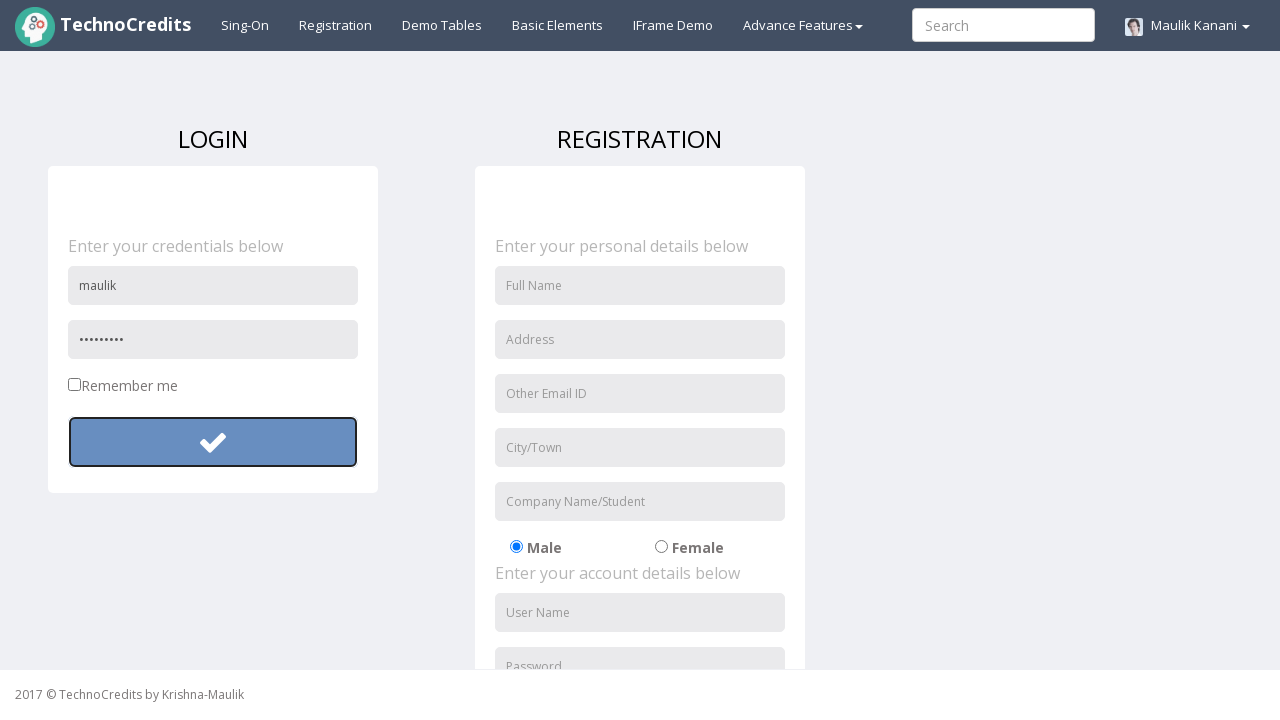

Cleared username field for weak password test on #unameSignin
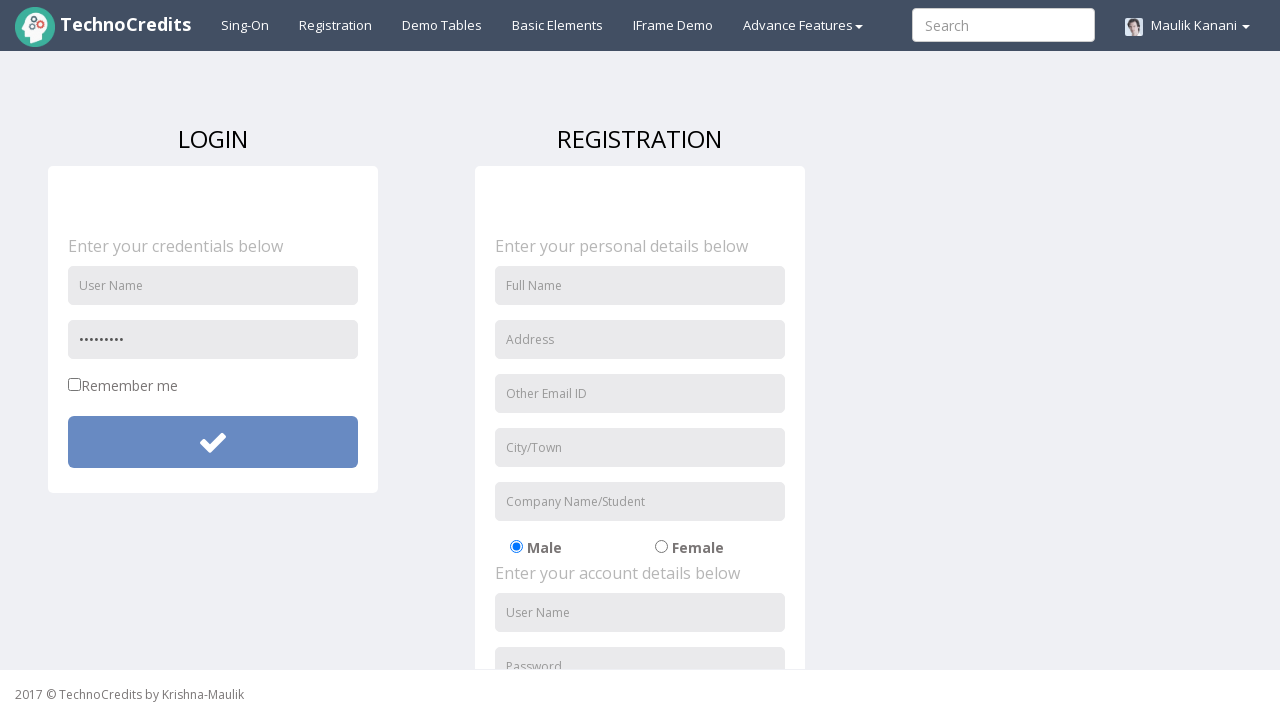

Entered username 'maulik' again on #unameSignin
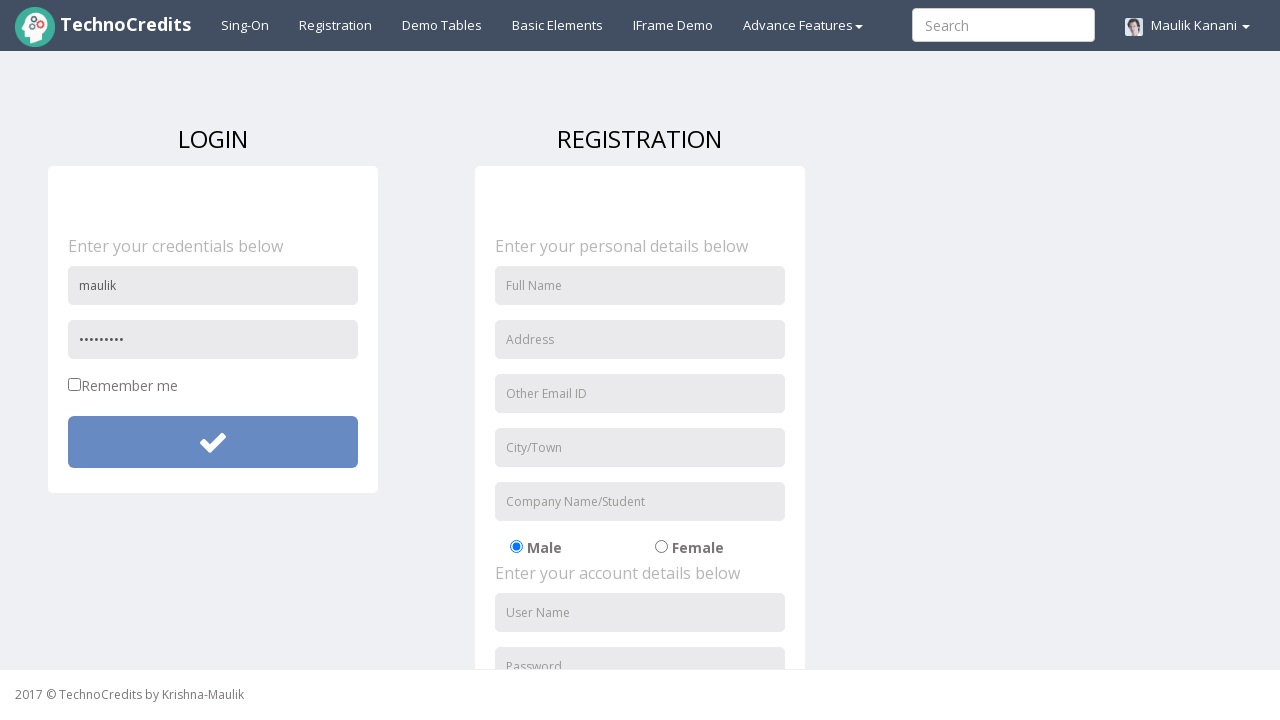

Cleared password field for weak password test on #pwdSignin
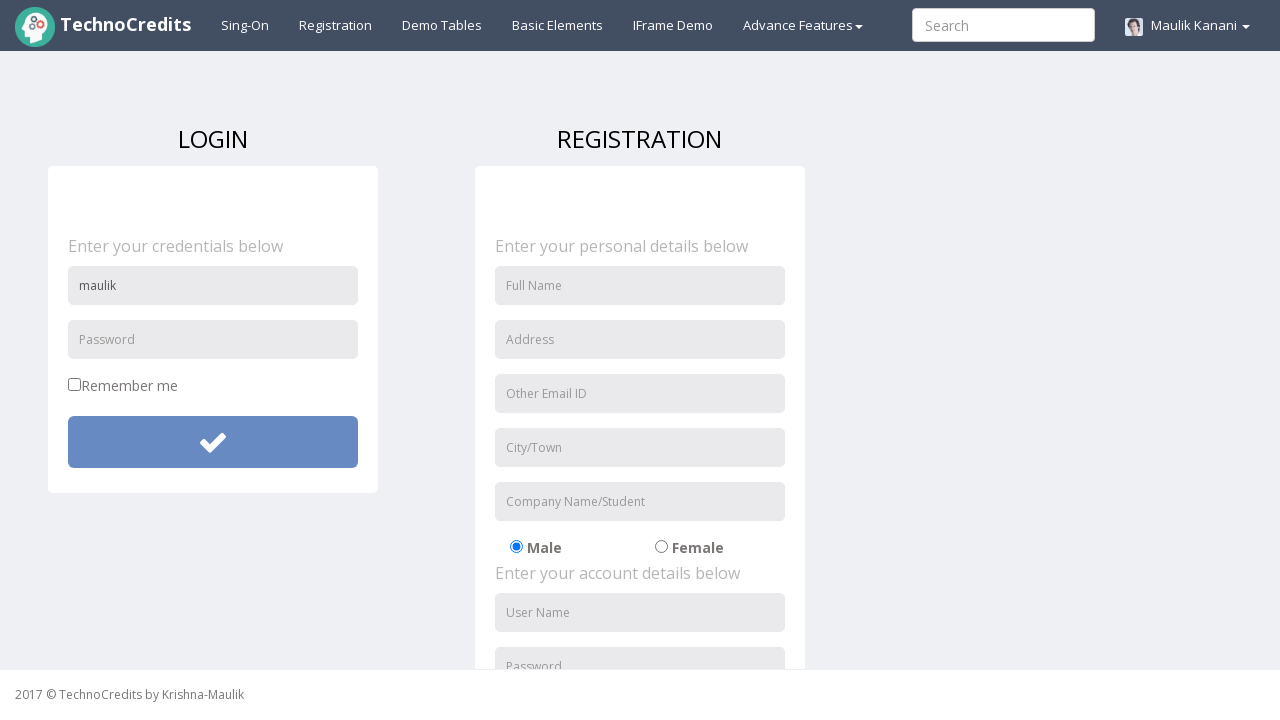

Entered weak password '123' on #pwdSignin
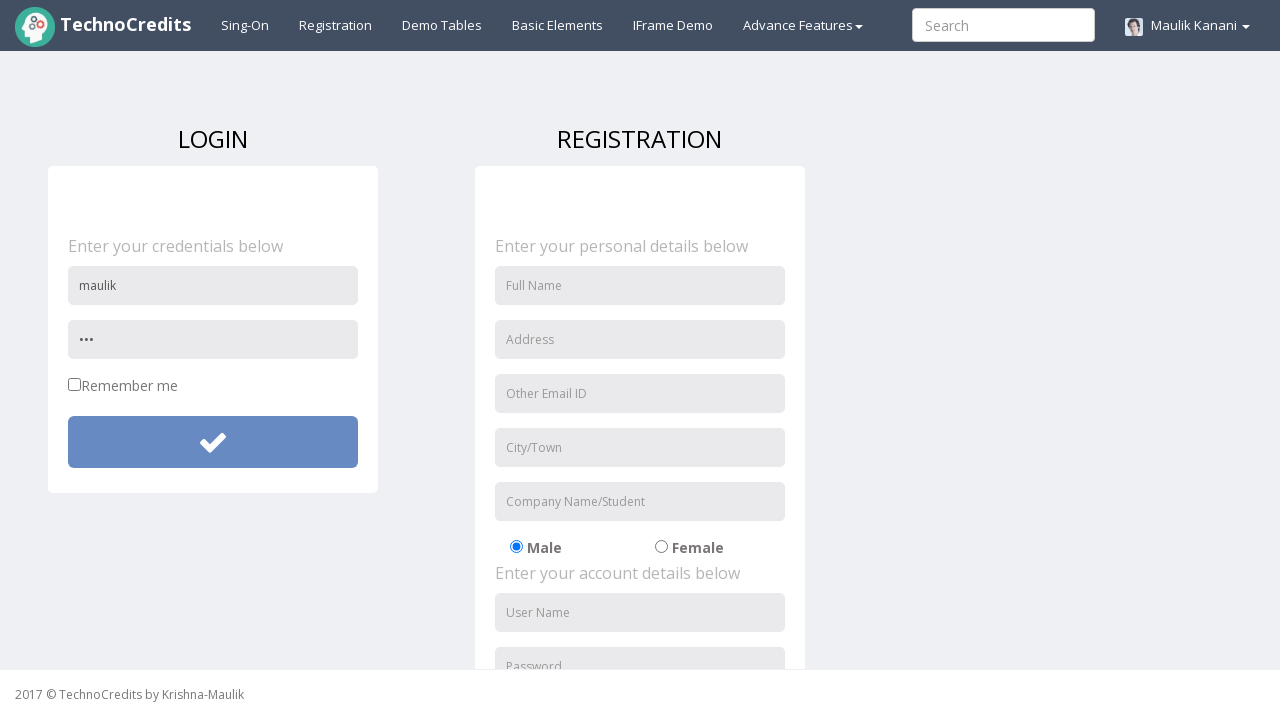

Clicked submit button with weak password at (213, 442) on #btnsubmitdetails
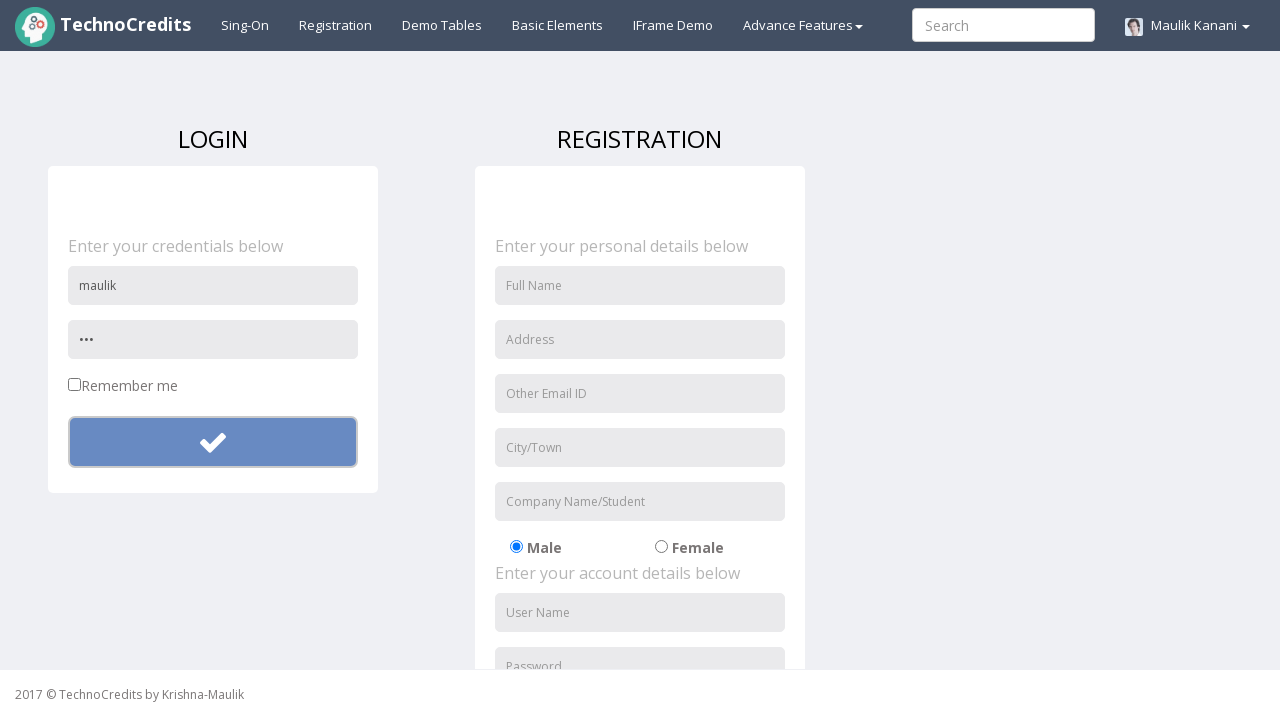

Accepted alert message for weak password validation
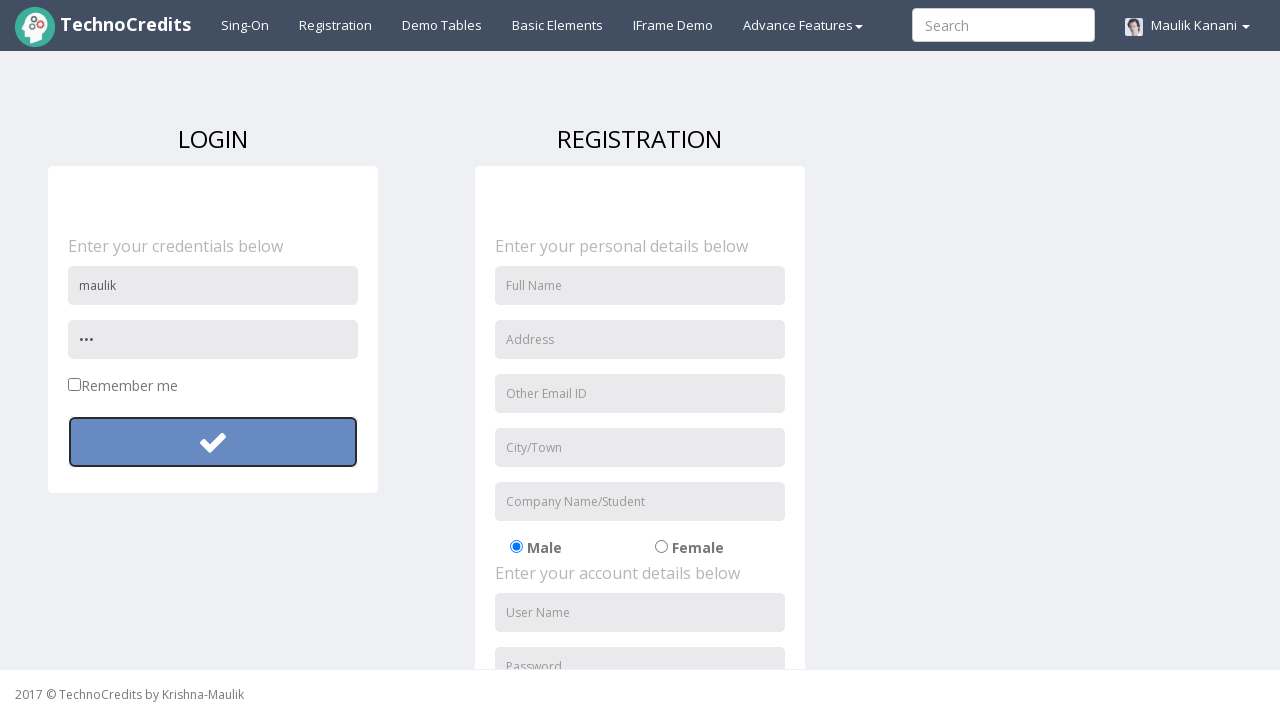

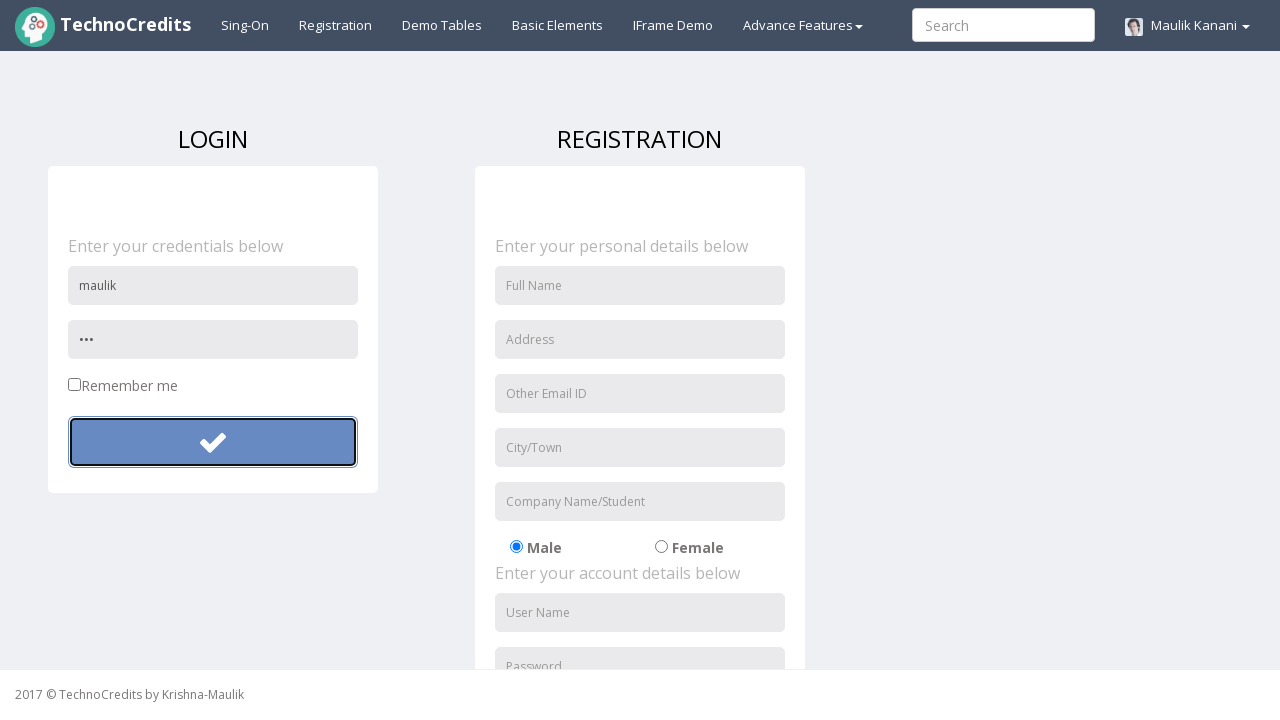